Tests radio button functionality by clicking on the BMW radio button option

Starting URL: https://www.letskodeit.com/practice

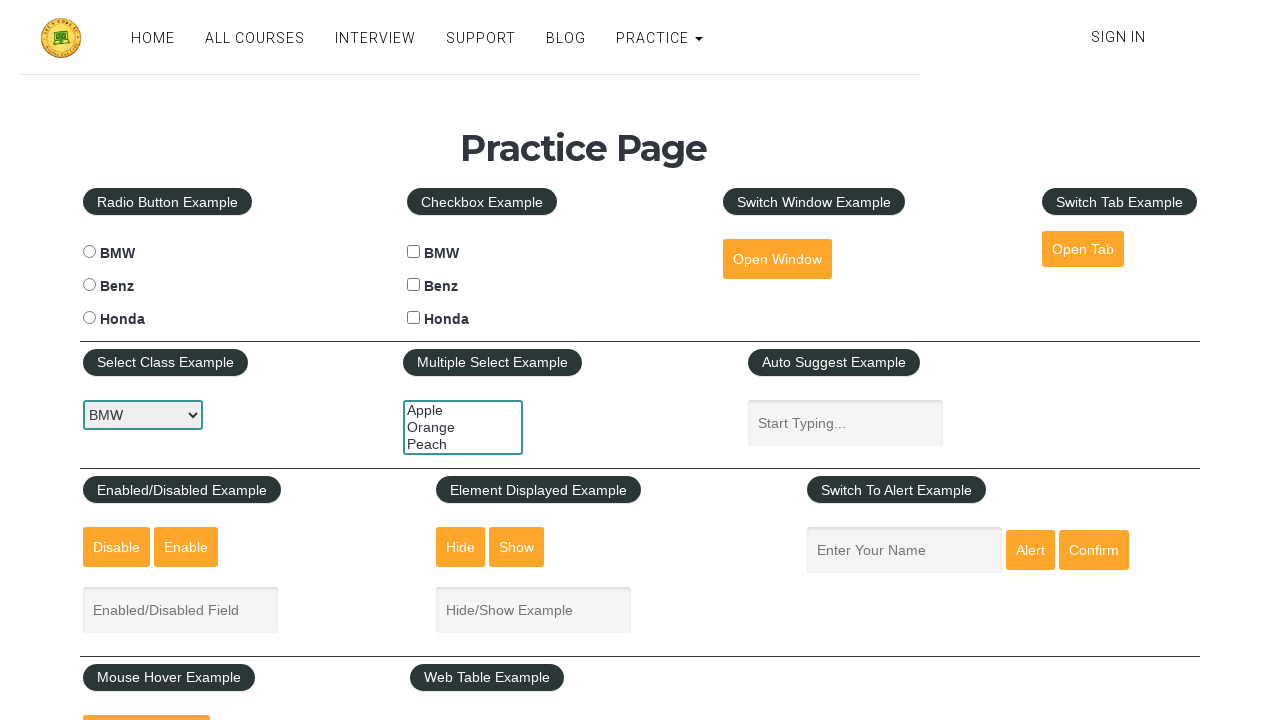

Navigated to practice page
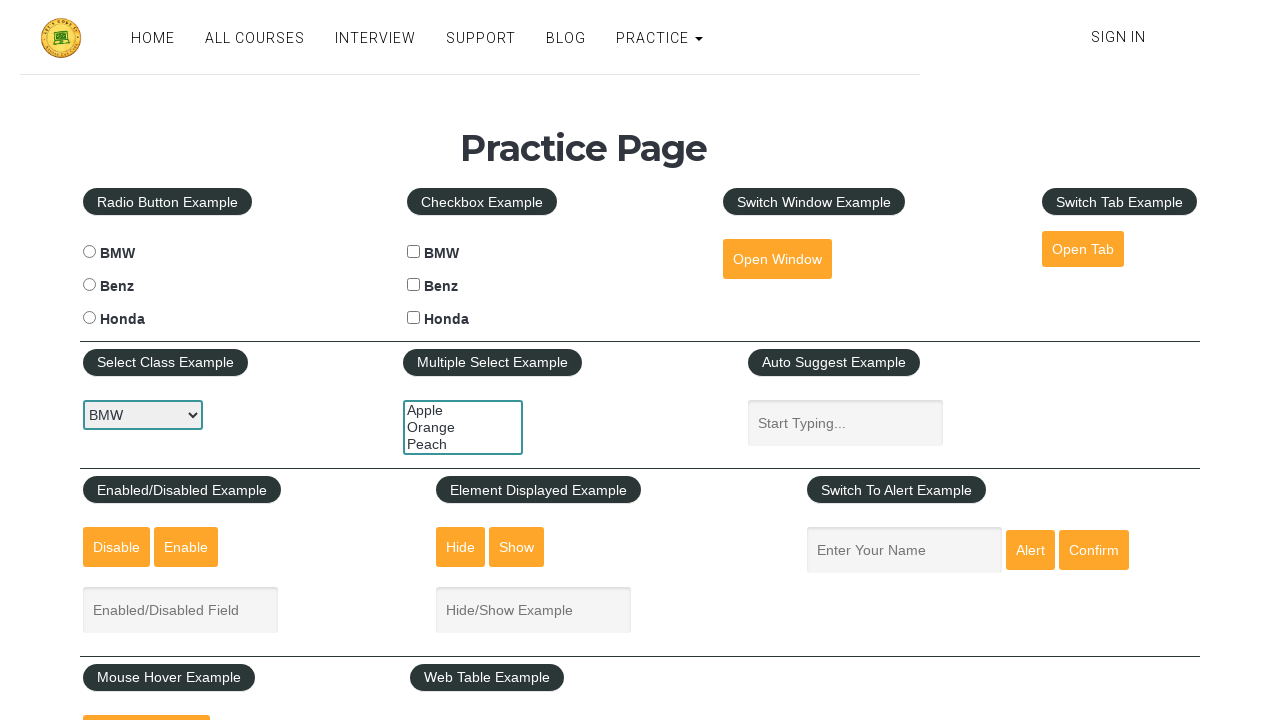

Clicked BMW radio button option at (89, 252) on #bmwradio
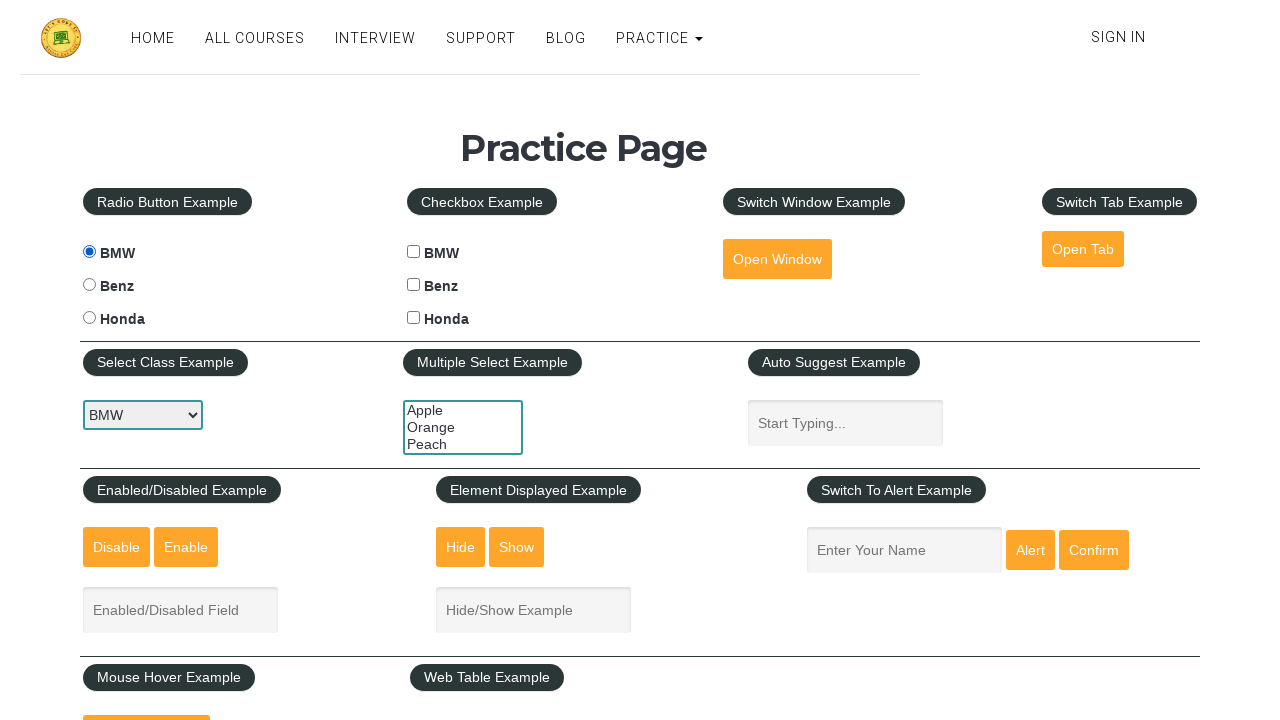

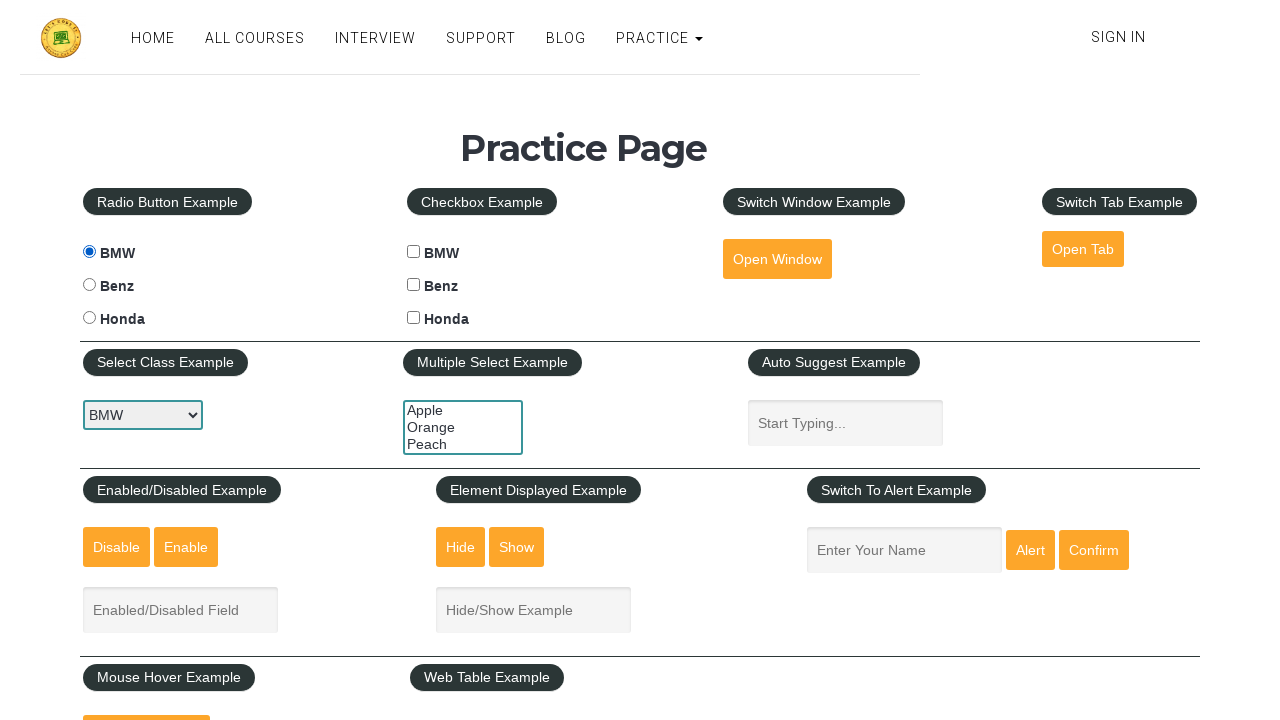